Tests form submission within an iframe by filling first name and last name fields and clicking submit

Starting URL: https://www.w3schools.com/tags/tryit.asp?filename=tryhtml_input_test

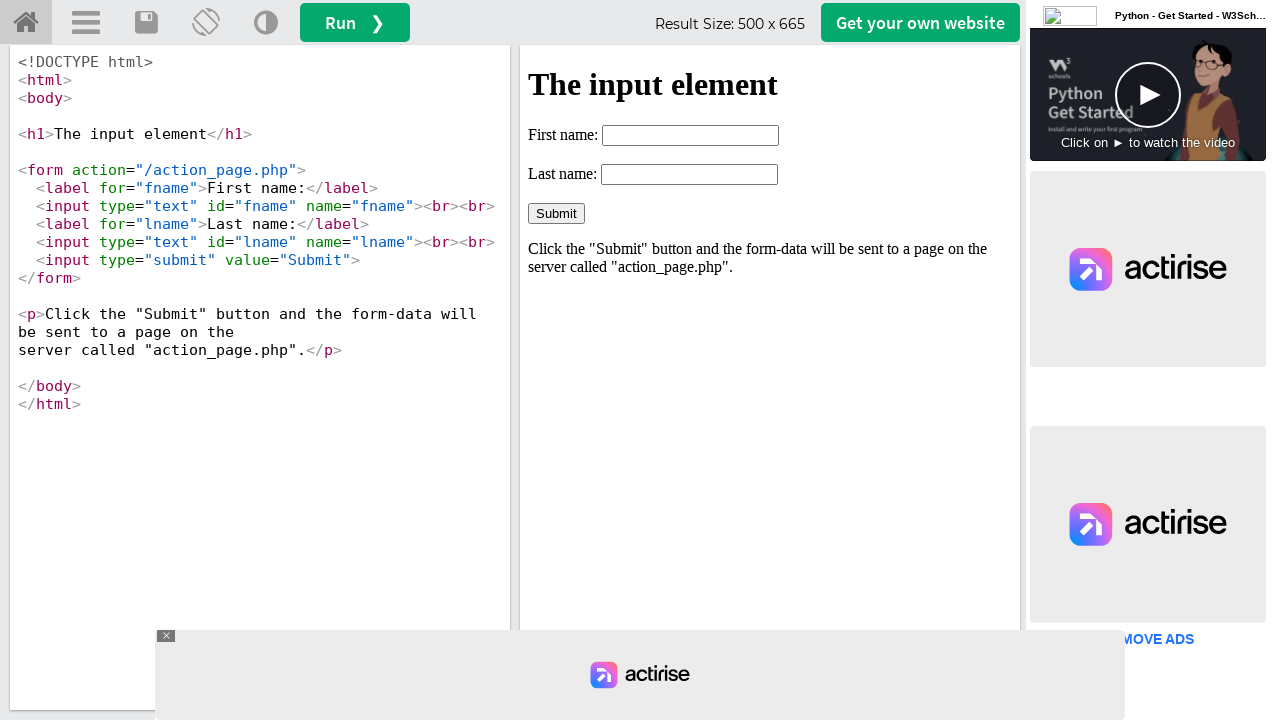

Located iframe containing the form
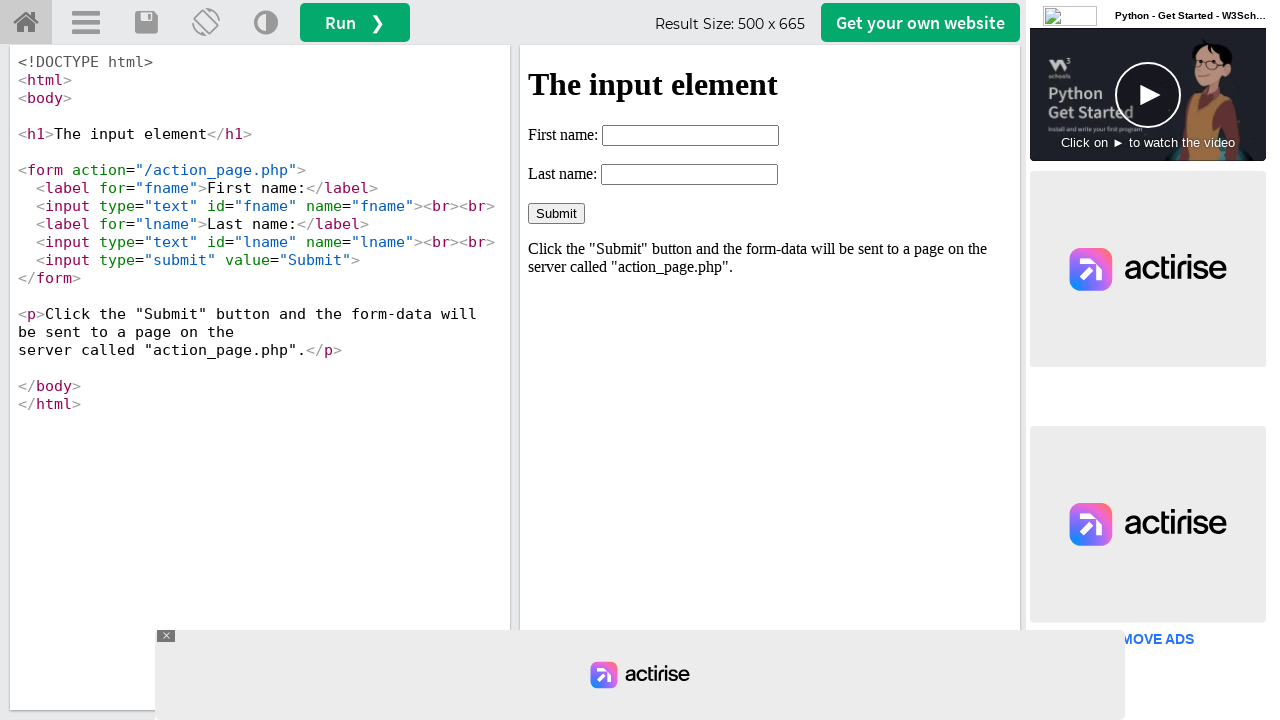

Filled first name field with 'Java' on iframe[name='iframeResult'] >> internal:control=enter-frame >> #fname
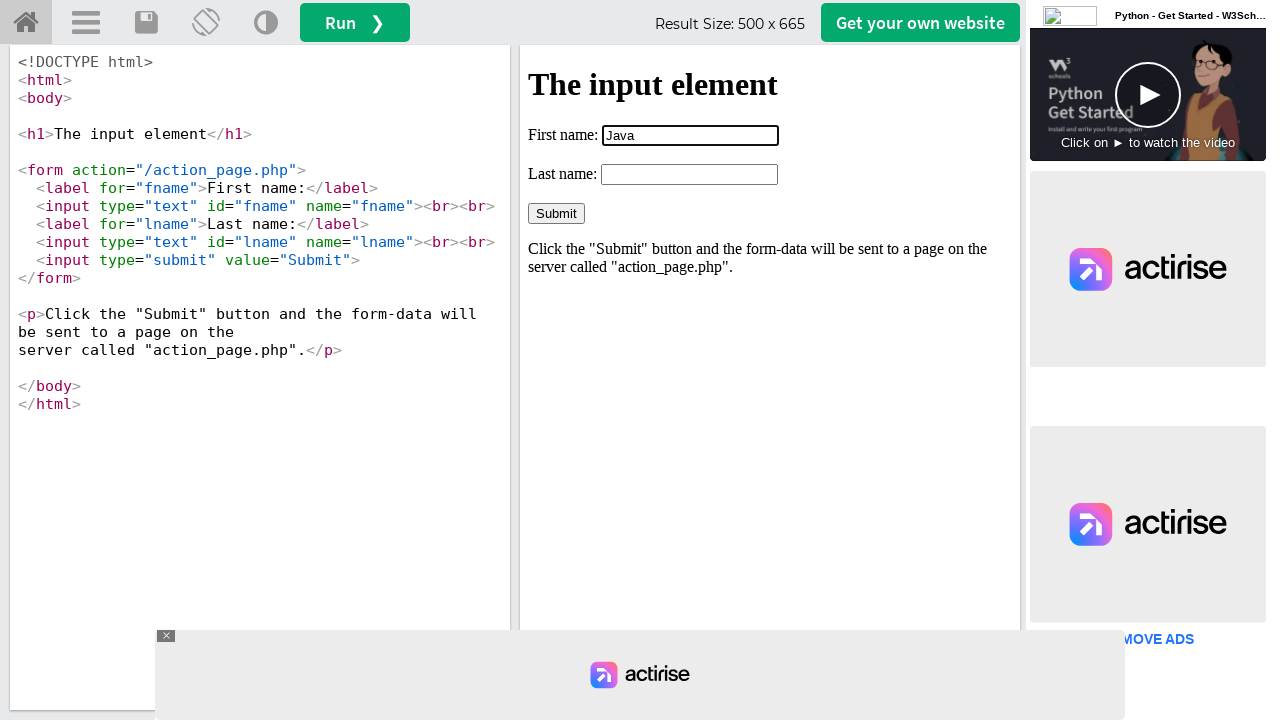

Filled last name field with 'Selenium' on iframe[name='iframeResult'] >> internal:control=enter-frame >> #lname
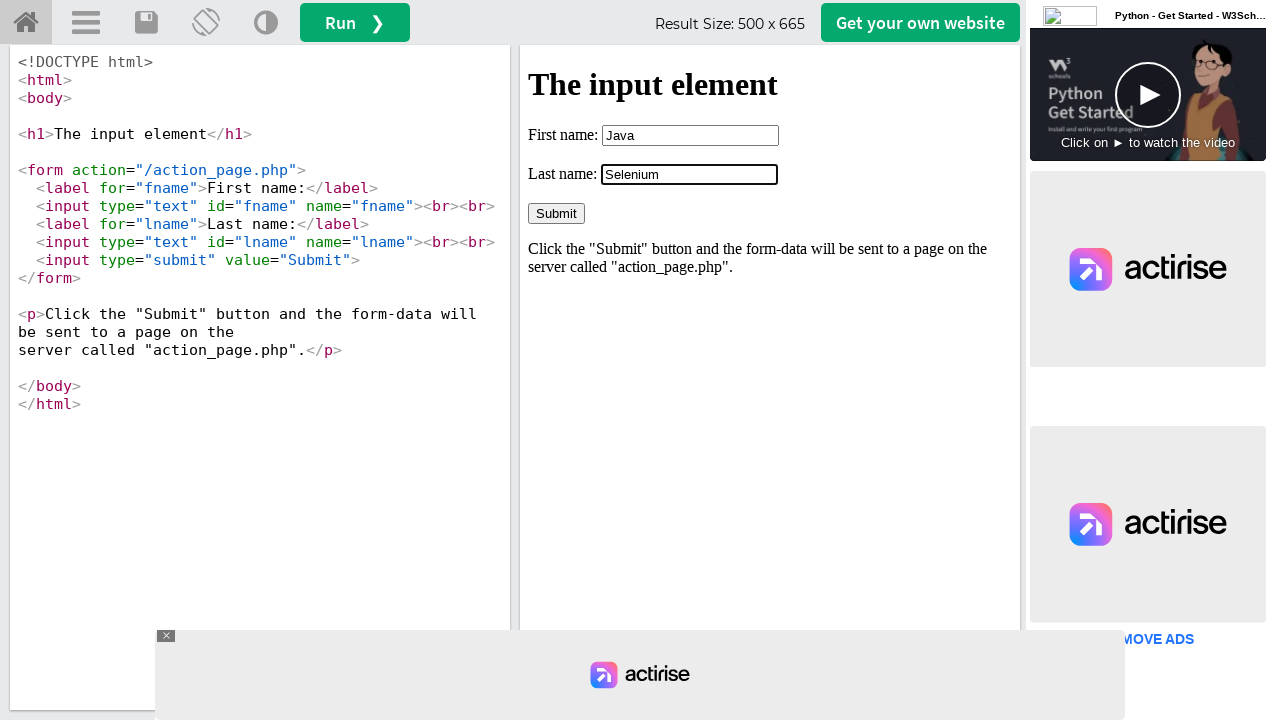

Clicked submit button to submit form at (556, 213) on iframe[name='iframeResult'] >> internal:control=enter-frame >> input[type='submi
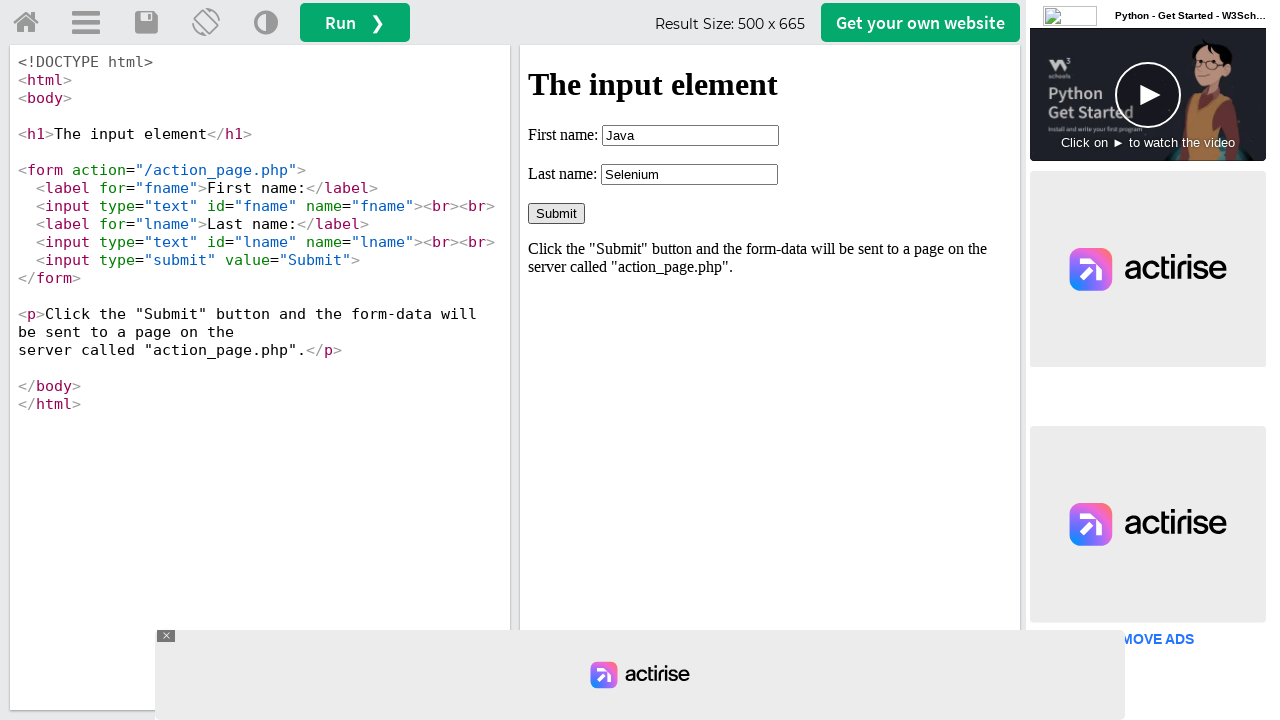

Waited for form submission to complete
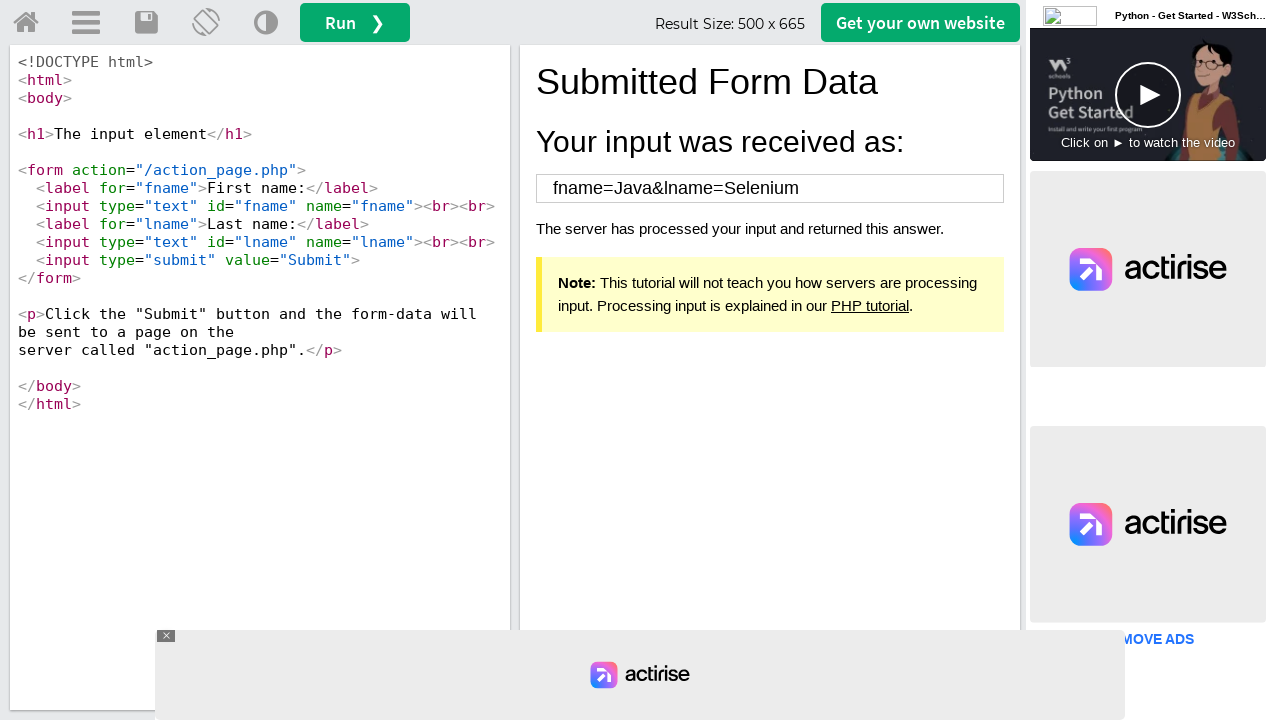

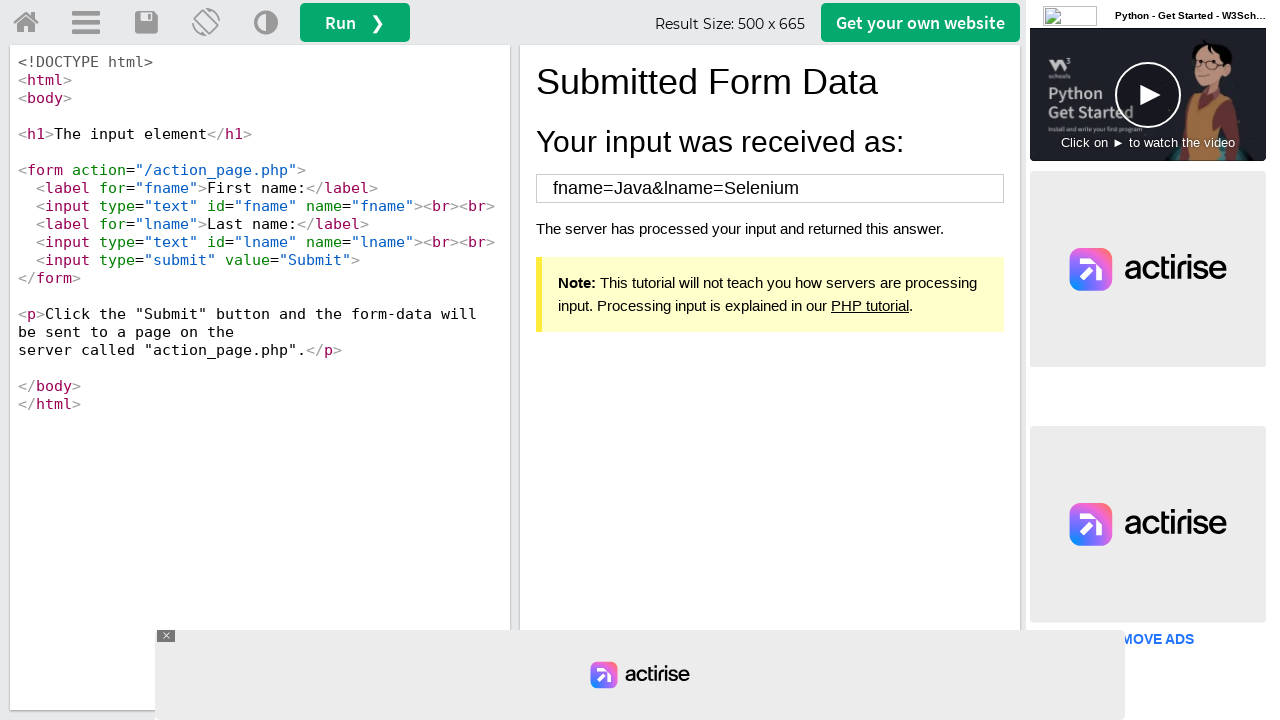